Navigates to the Overnight app page and verifies it loads successfully by checking the page is accessible.

Starting URL: https://app.overnight.fi

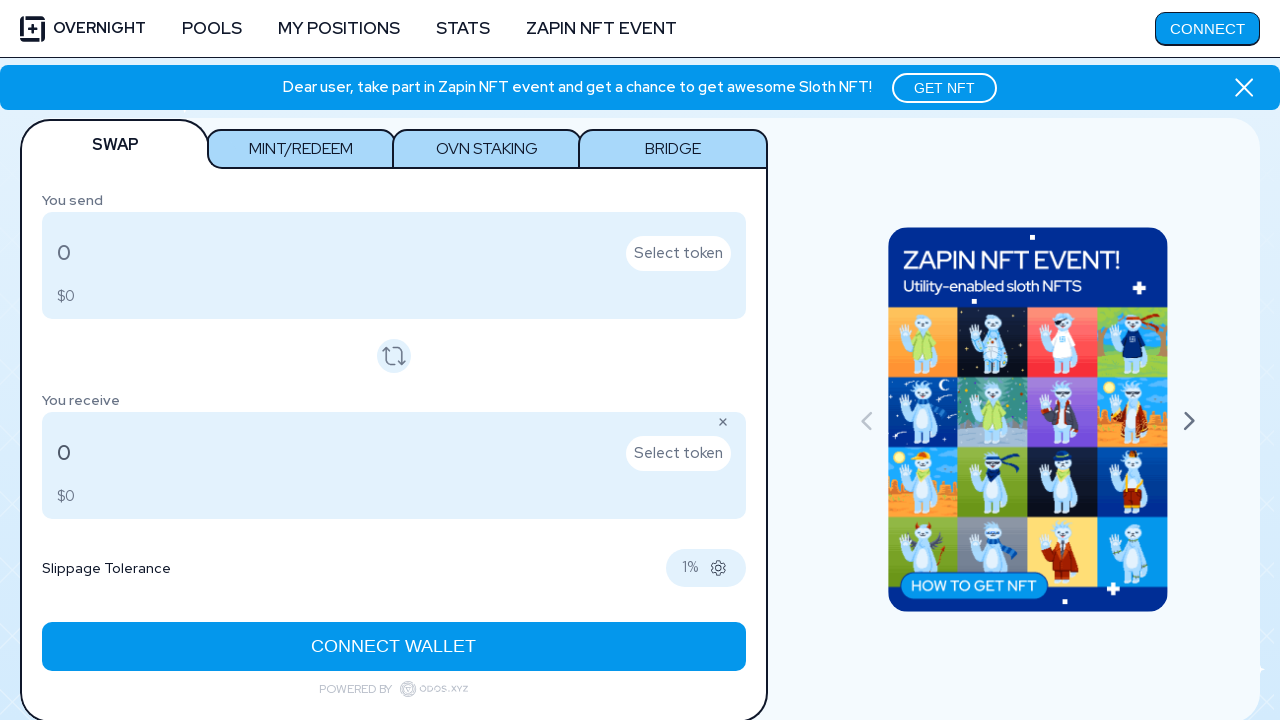

Page loaded with domcontentloaded state
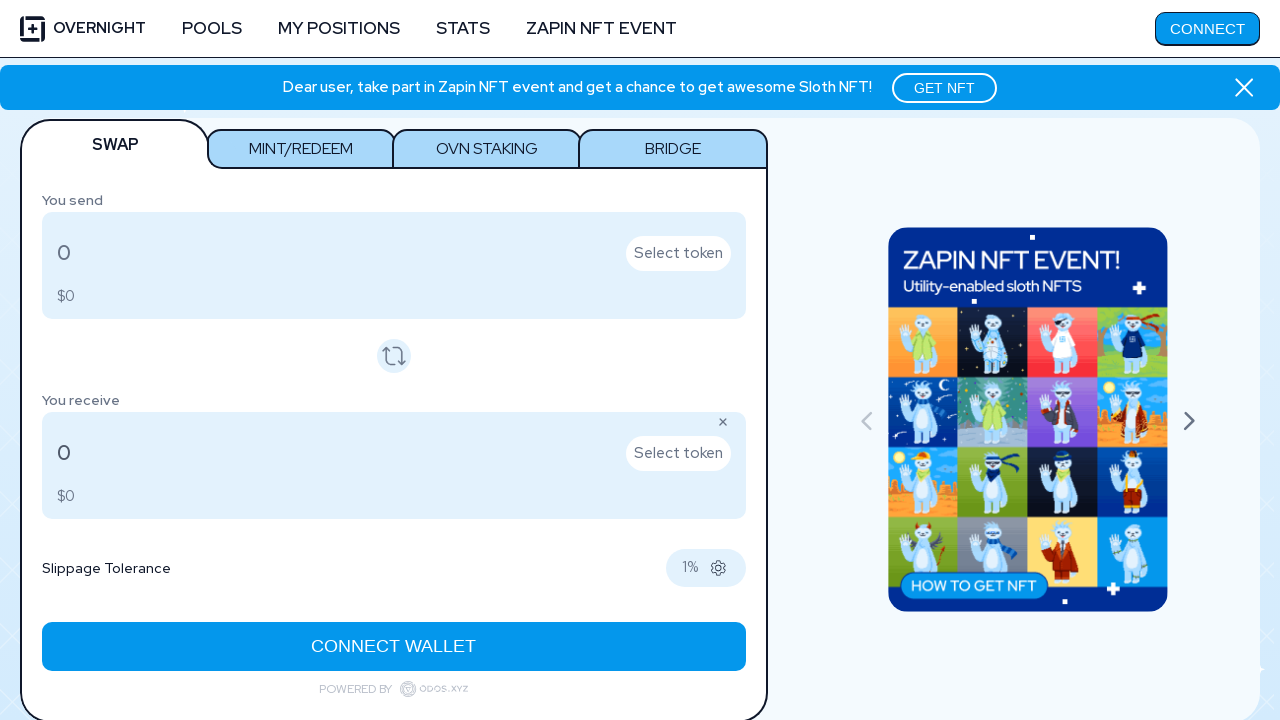

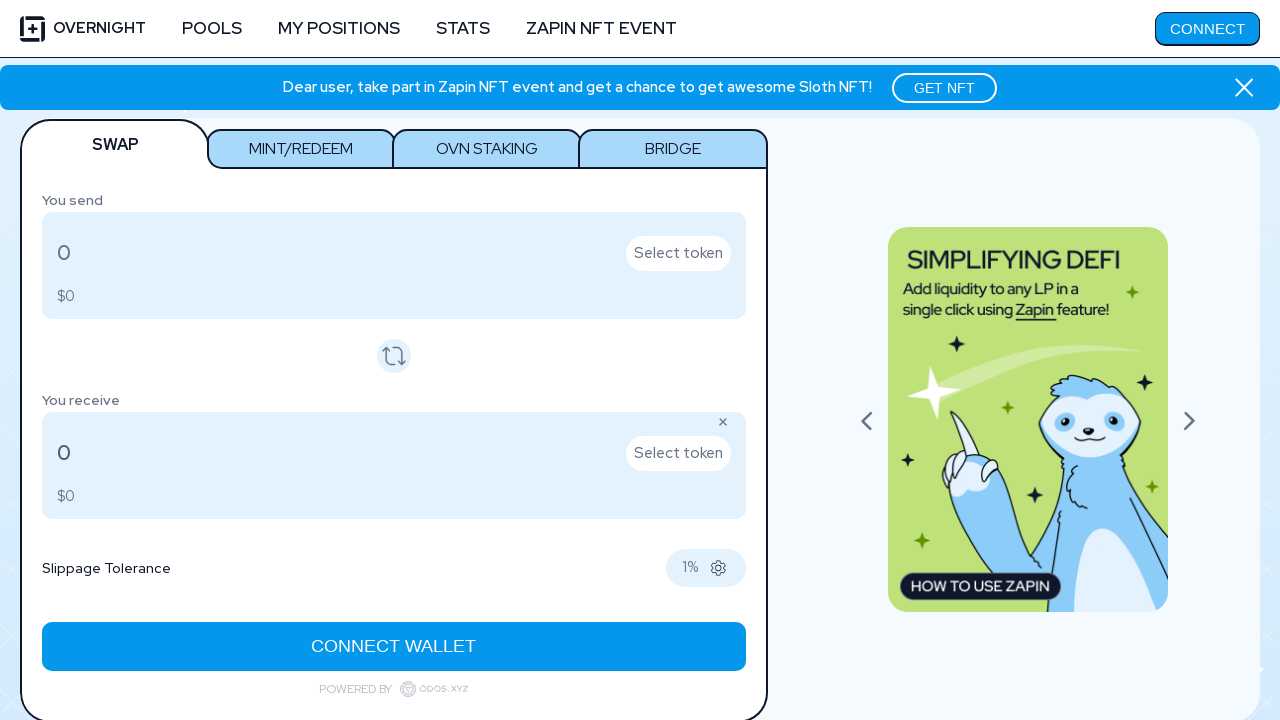